Tests the About Us page visibility by navigating to the company website, clicking on the About Us link, and verifying the page title displays "About Us".

Starting URL: https://quantumitinnovation.com/

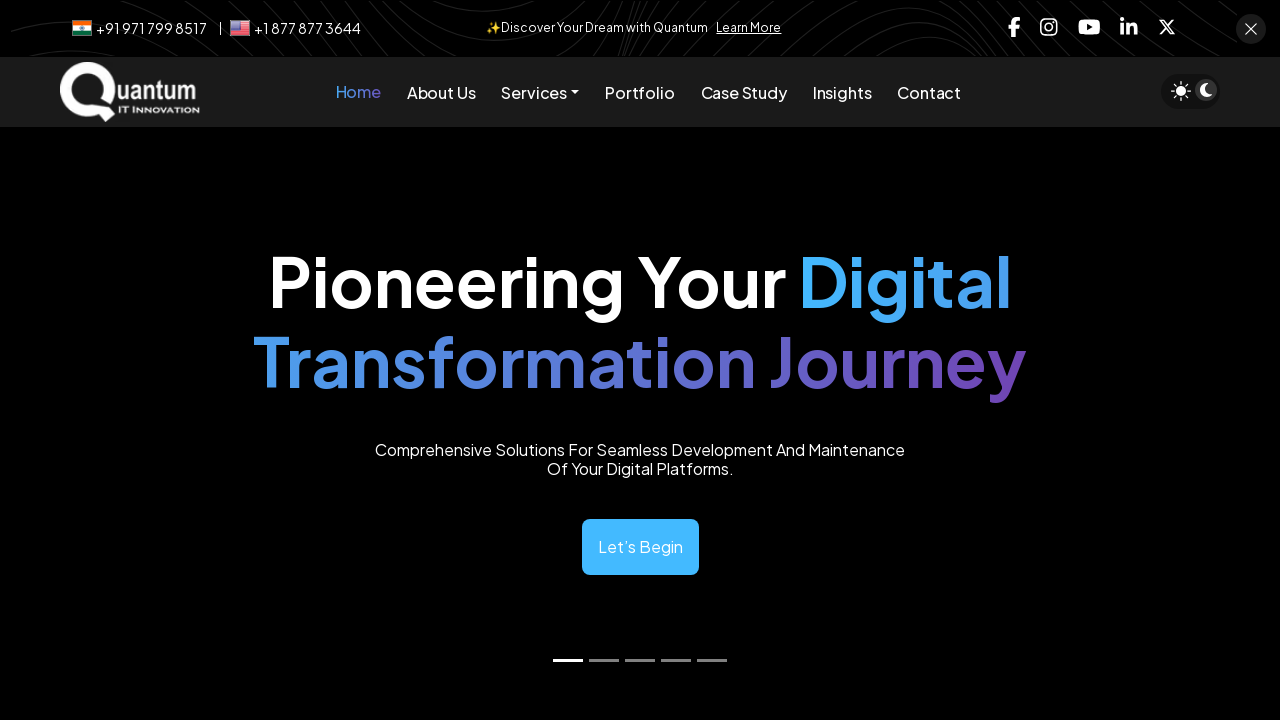

Clicked on the About Us navigation link at (441, 92) on xpath=//span[normalize-space()='About Us']
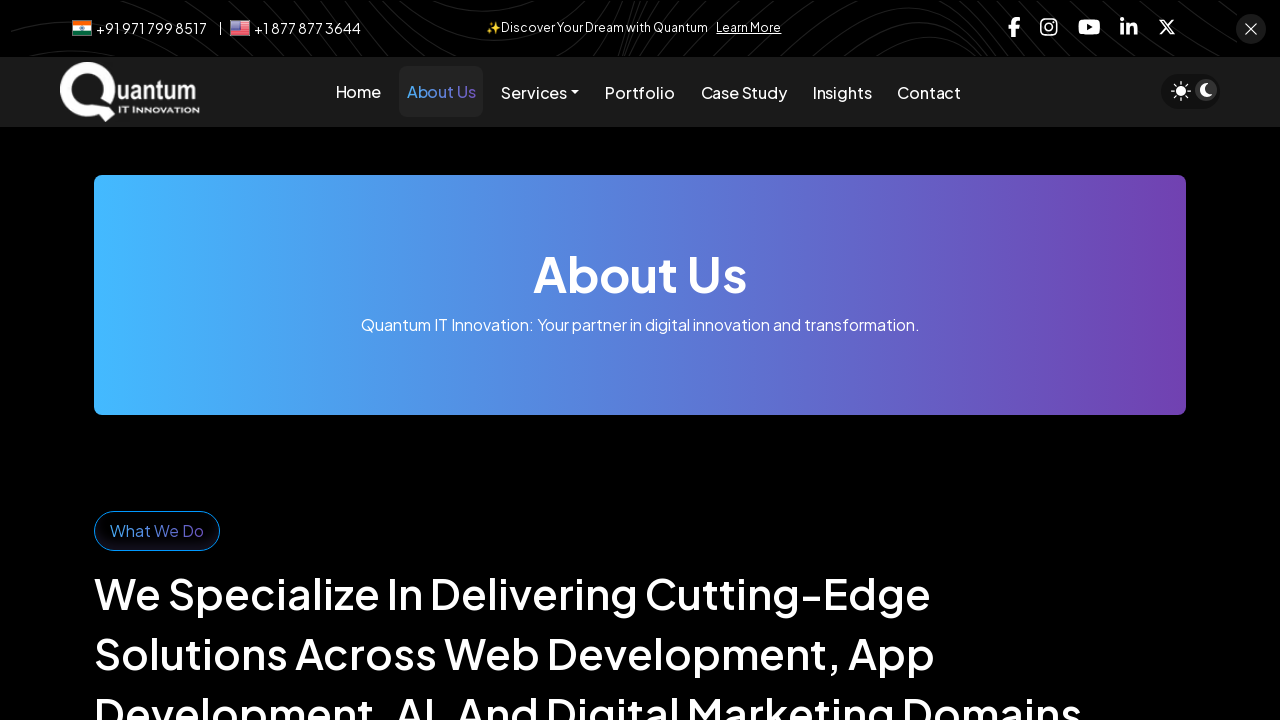

Waited for h1 title element to load on About Us page
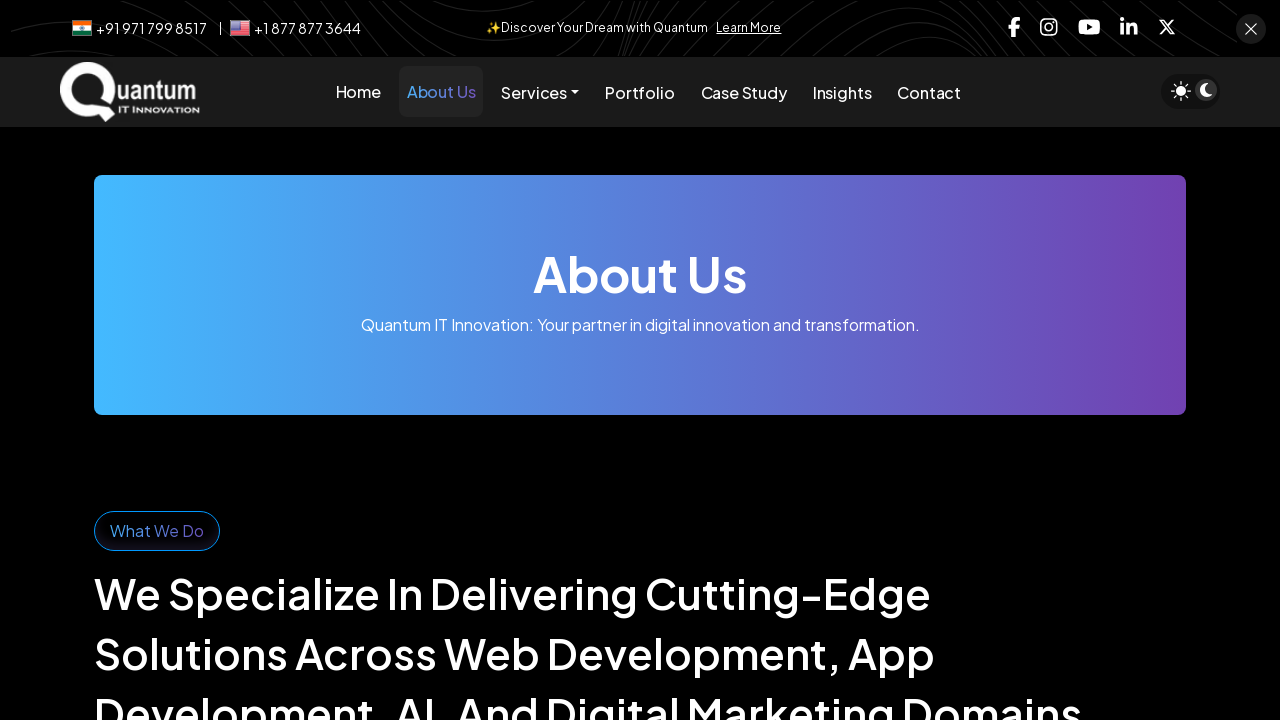

Located the h1 title element
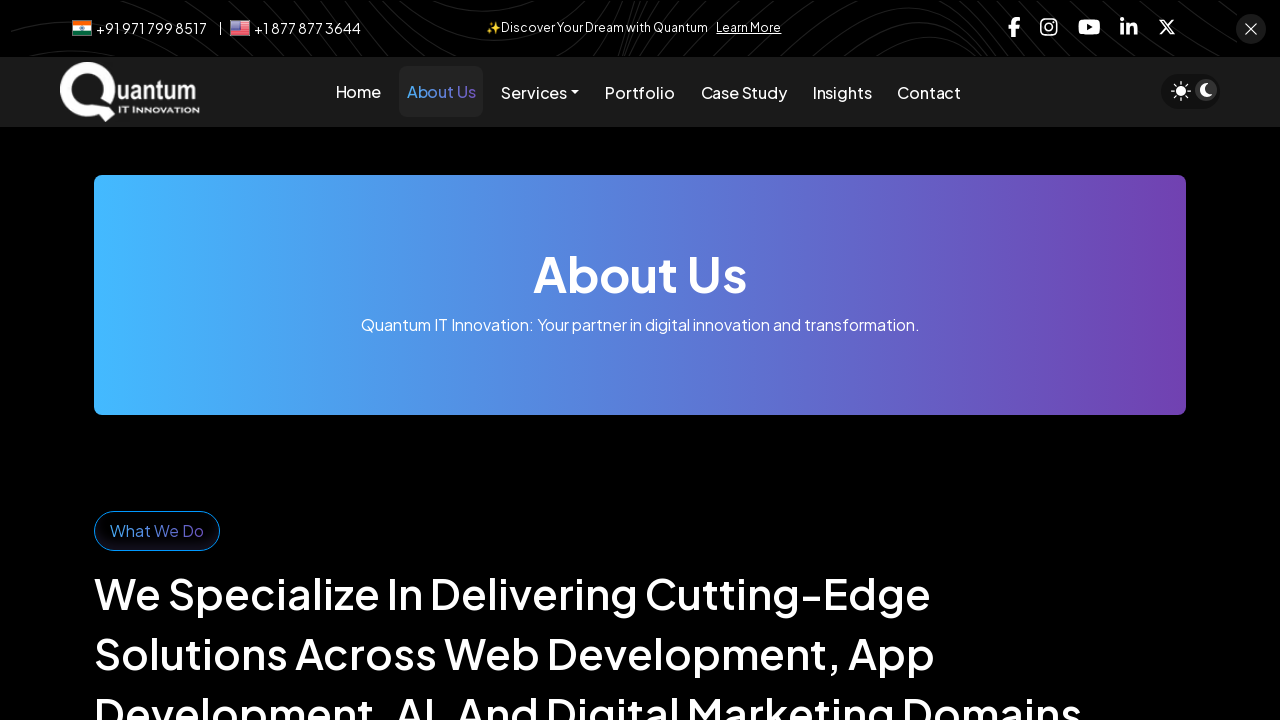

Retrieved title text: 'About Us'
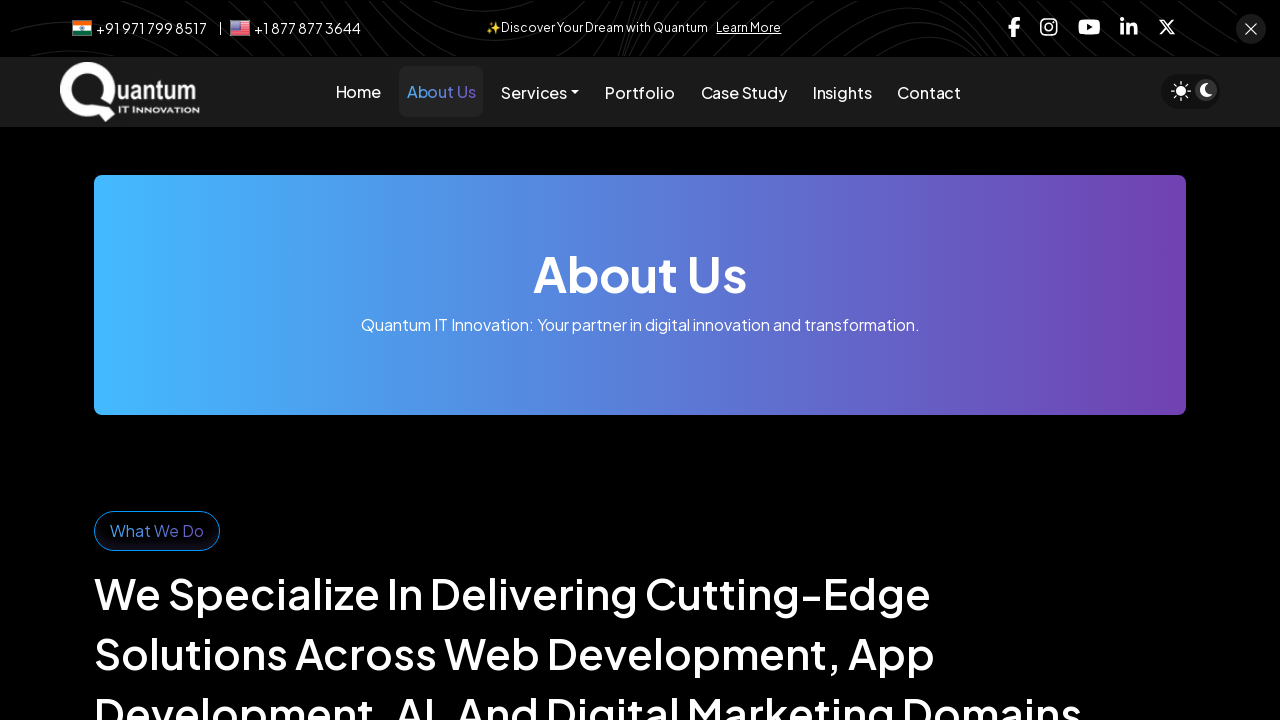

Verified page title matches 'About Us'
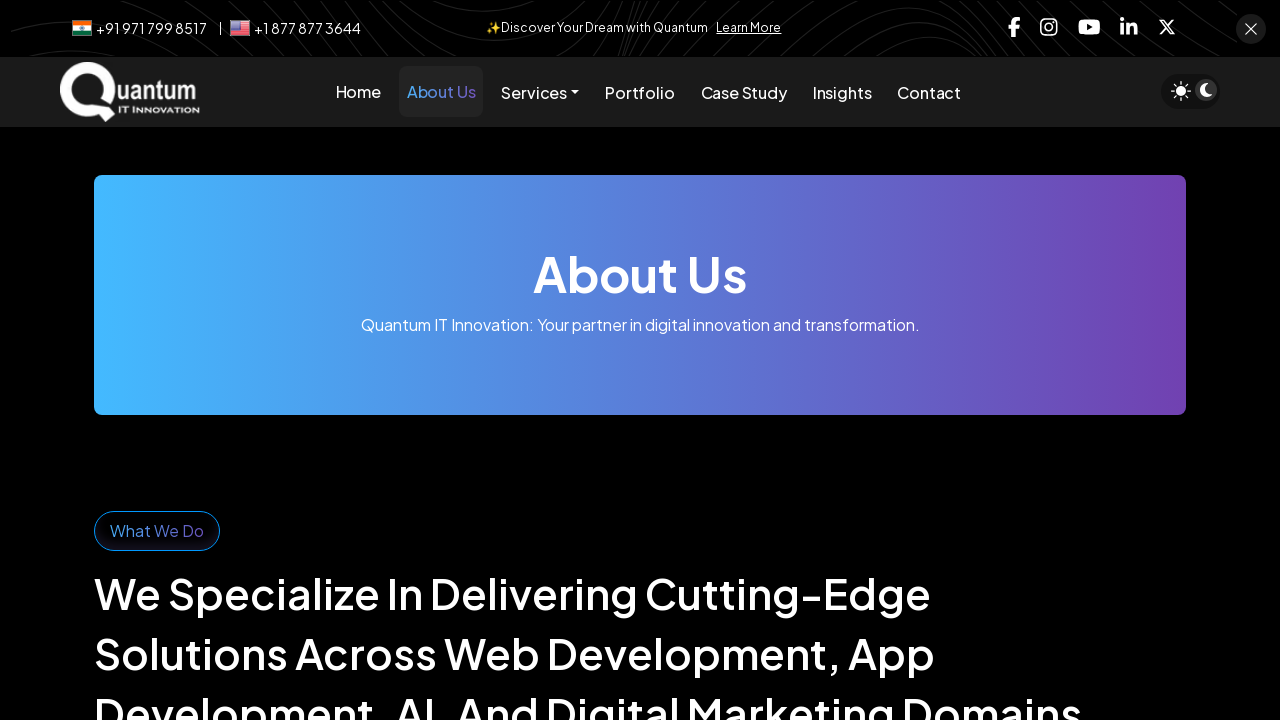

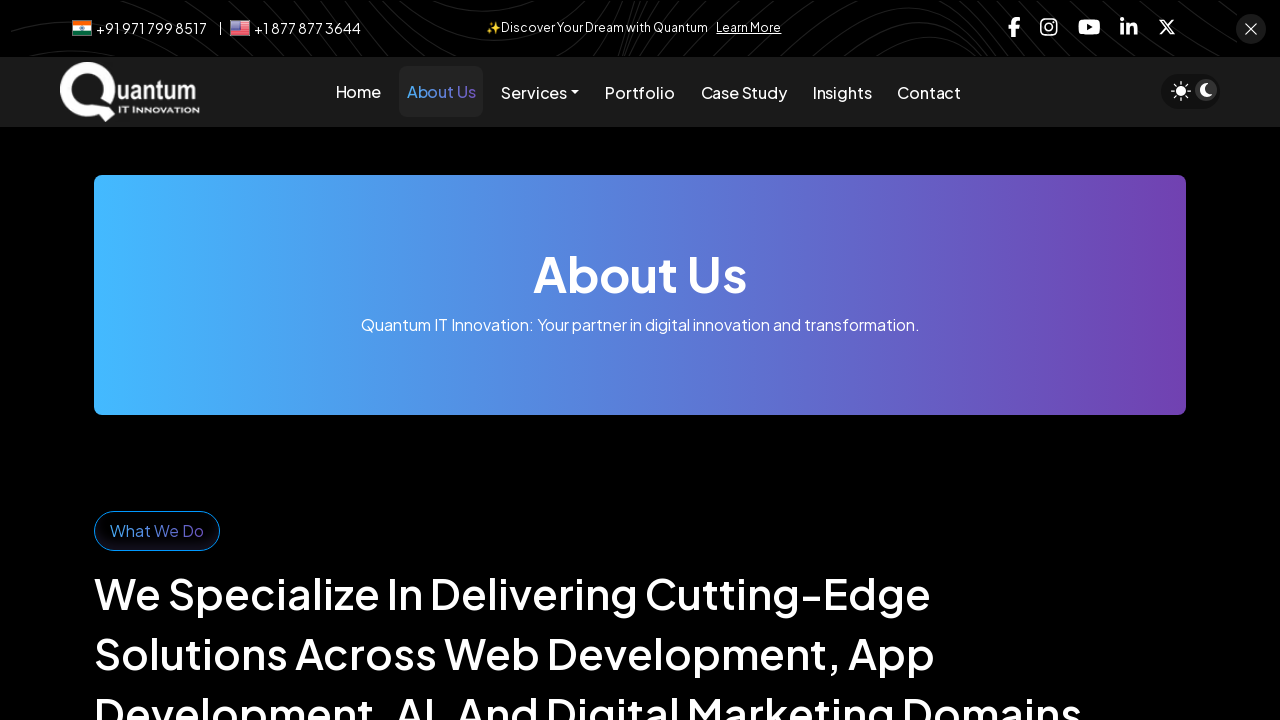